Navigates to Flipkart website and verifies the page loads successfully by waiting for the page content to be available.

Starting URL: https://www.flipkart.com

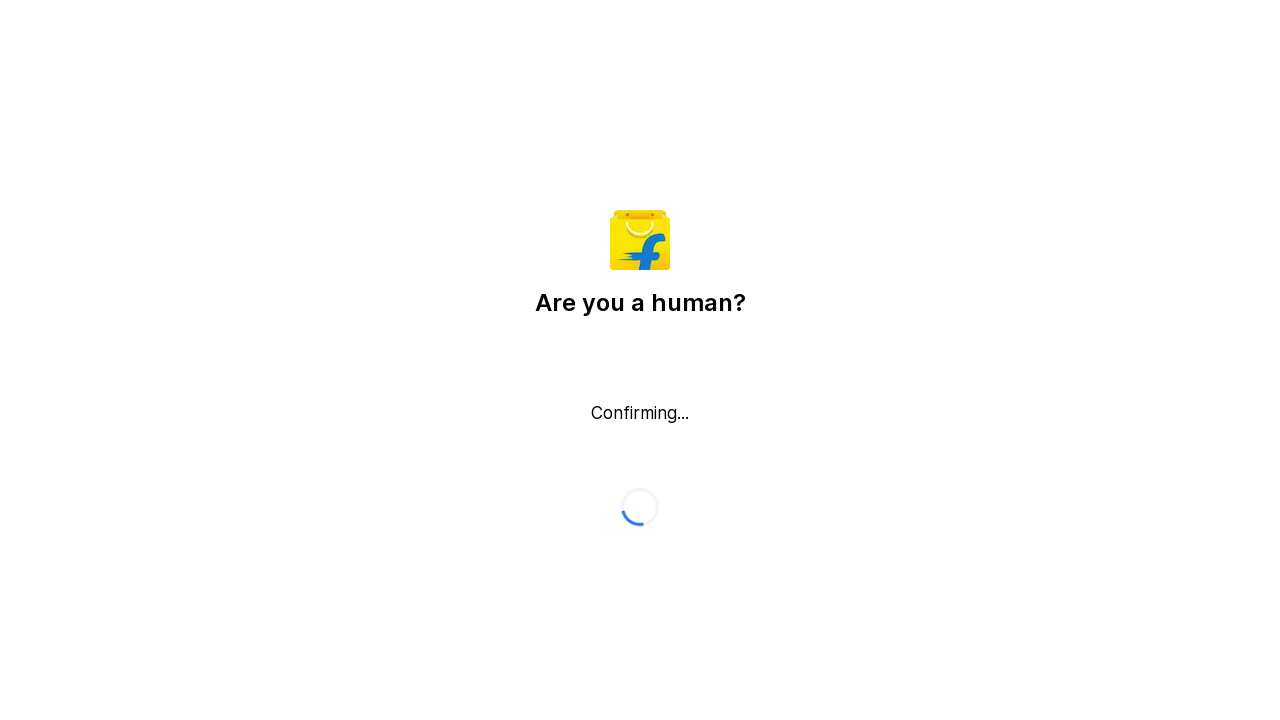

Waited for page DOM to be fully loaded
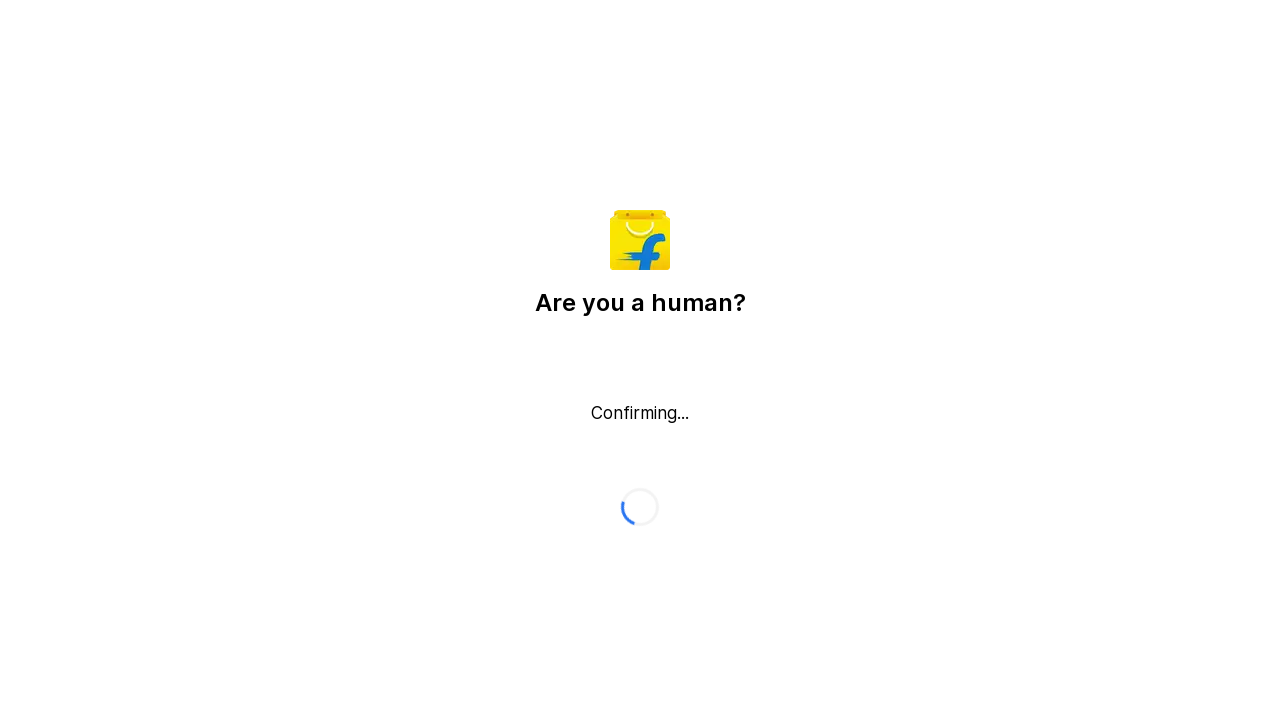

Verified body element is present on Flipkart page
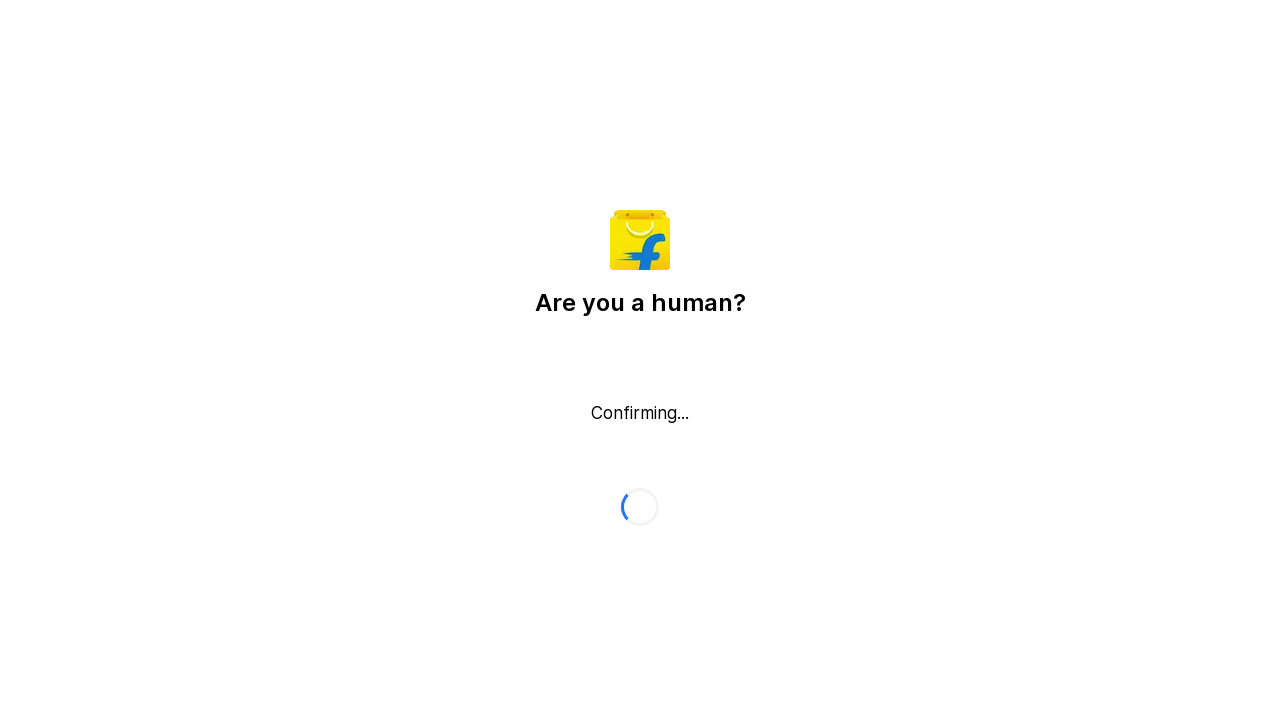

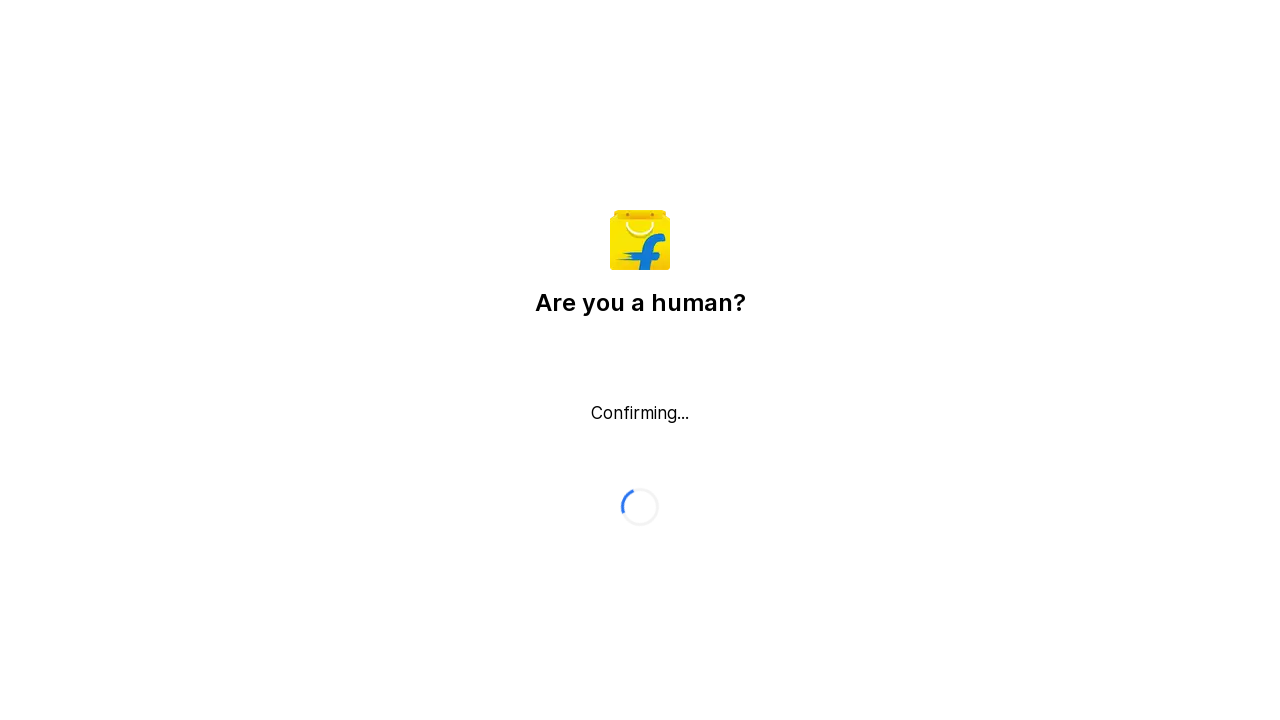